Tests right-click context menu functionality by performing a right-click action on an element and verifying the context menu appears with a copy option

Starting URL: http://swisnl.github.io/jQuery-contextMenu/demo.html

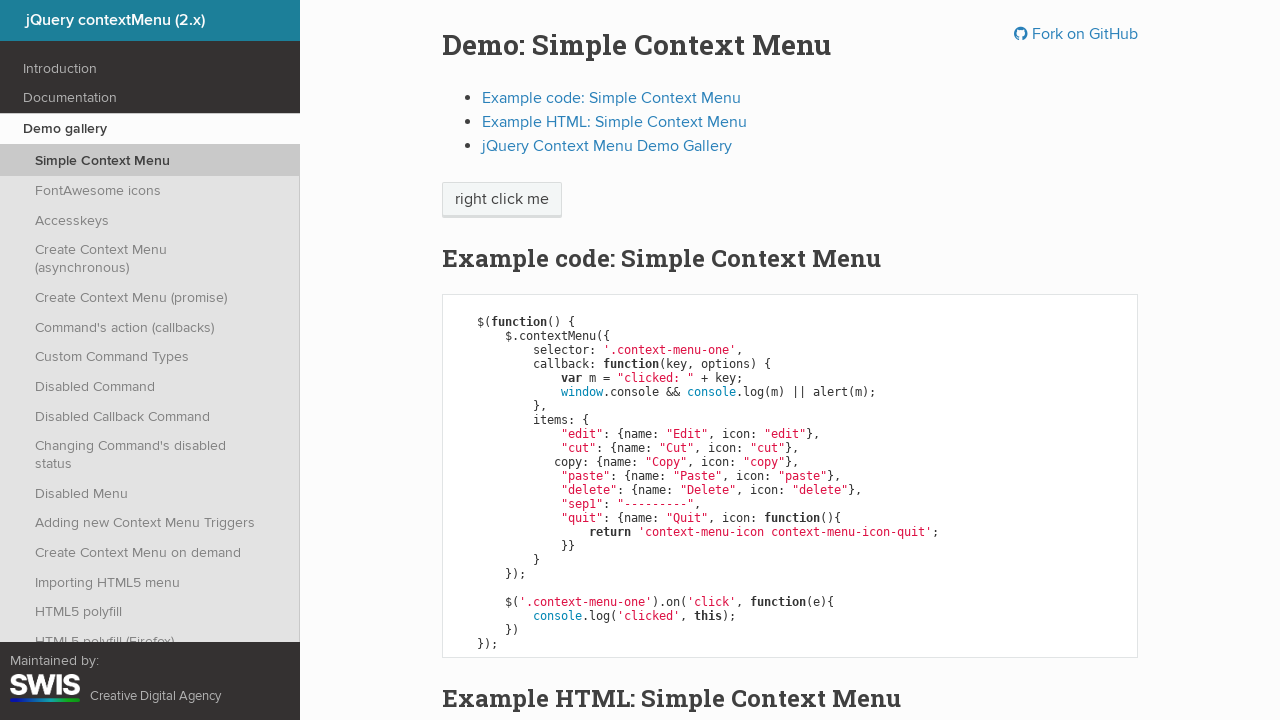

Located the 'right click me' element
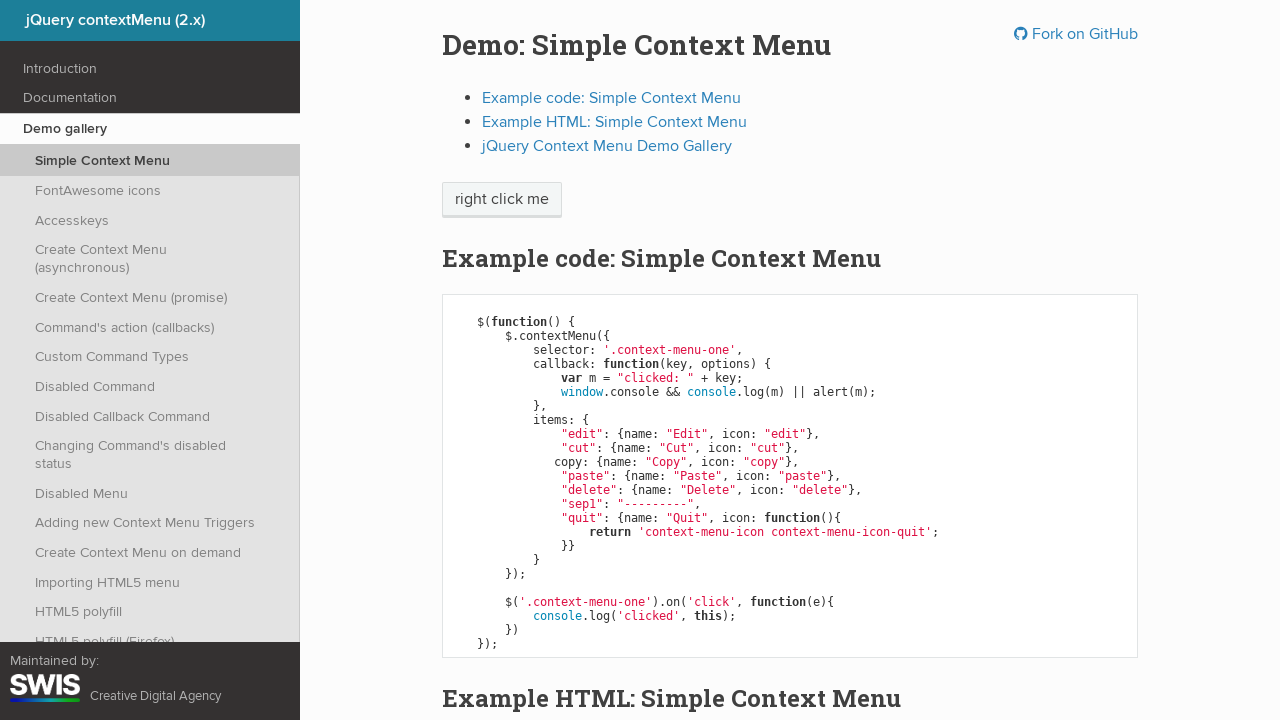

Performed right-click on the target element at (502, 200) on xpath=//span[text()='right click me']
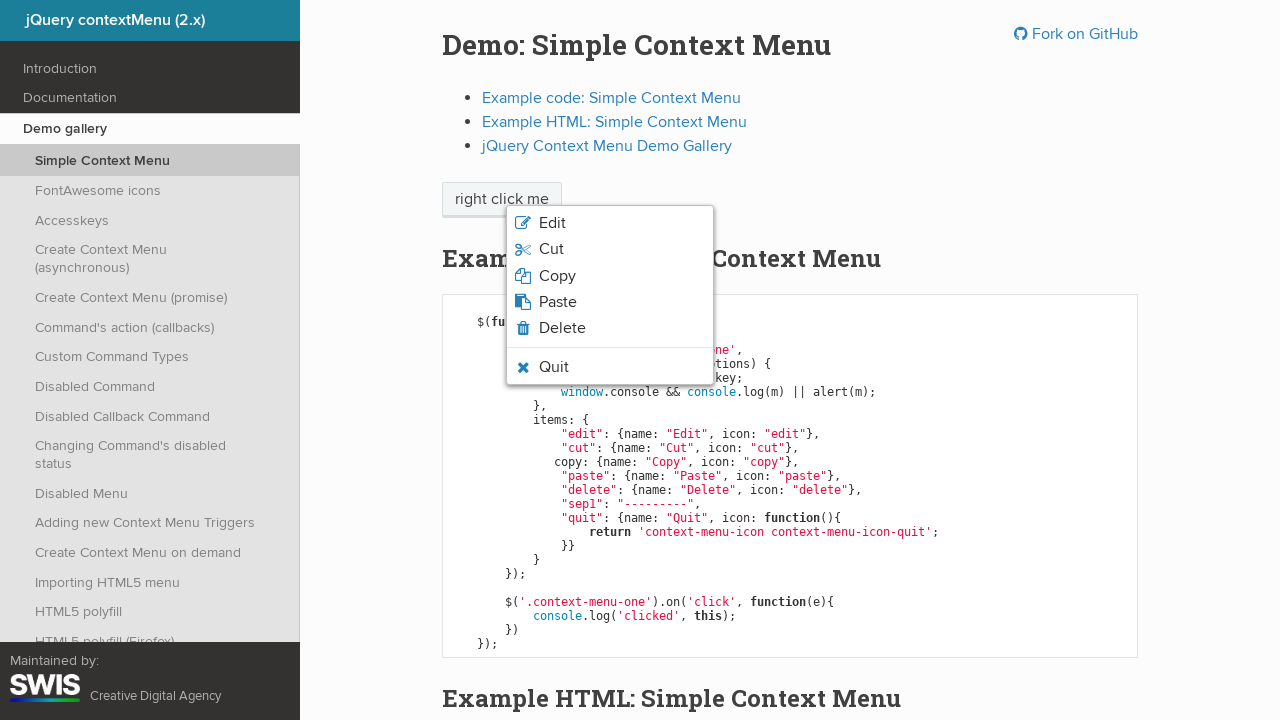

Context menu with copy option appeared
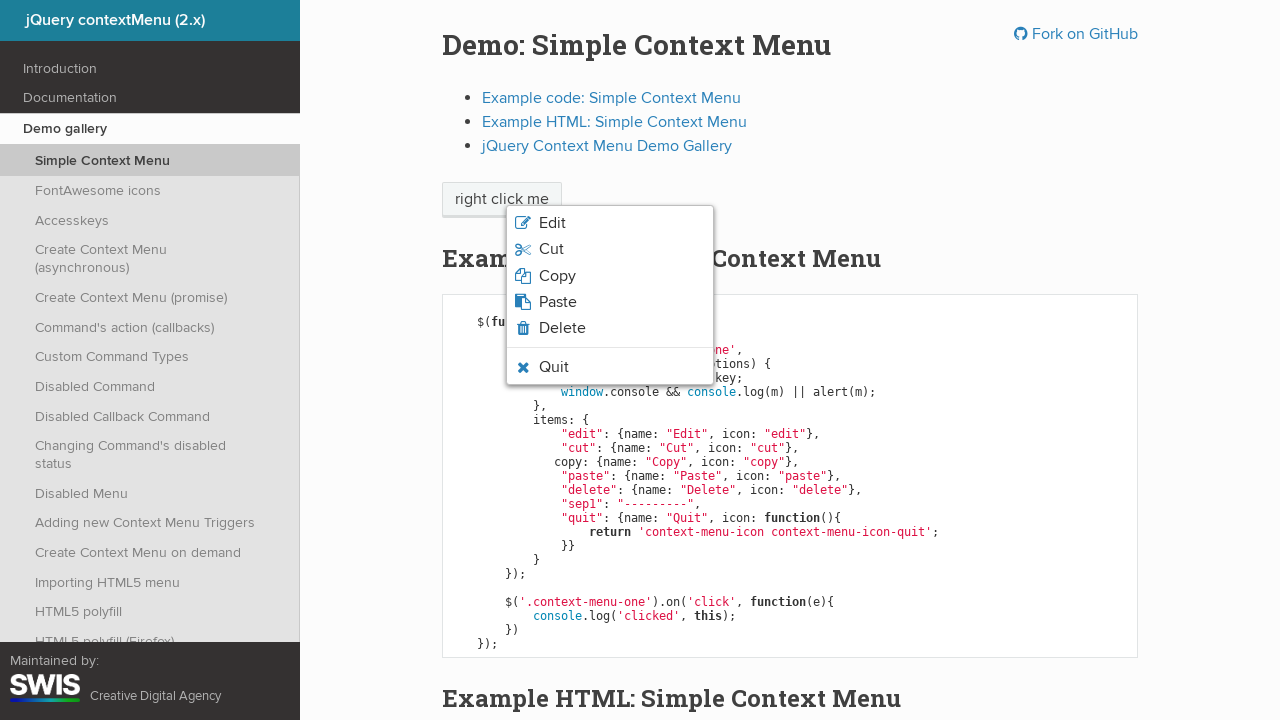

Located the copy option in the context menu
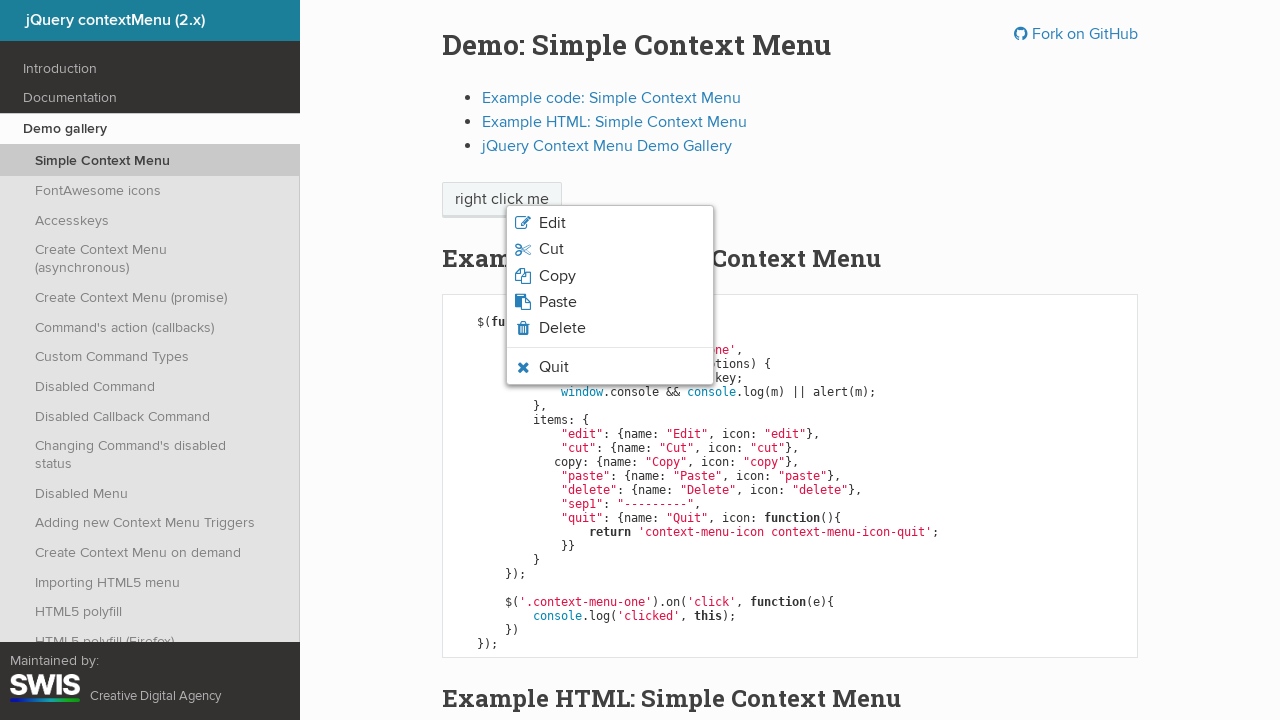

Retrieved copy element text: 'Copy'
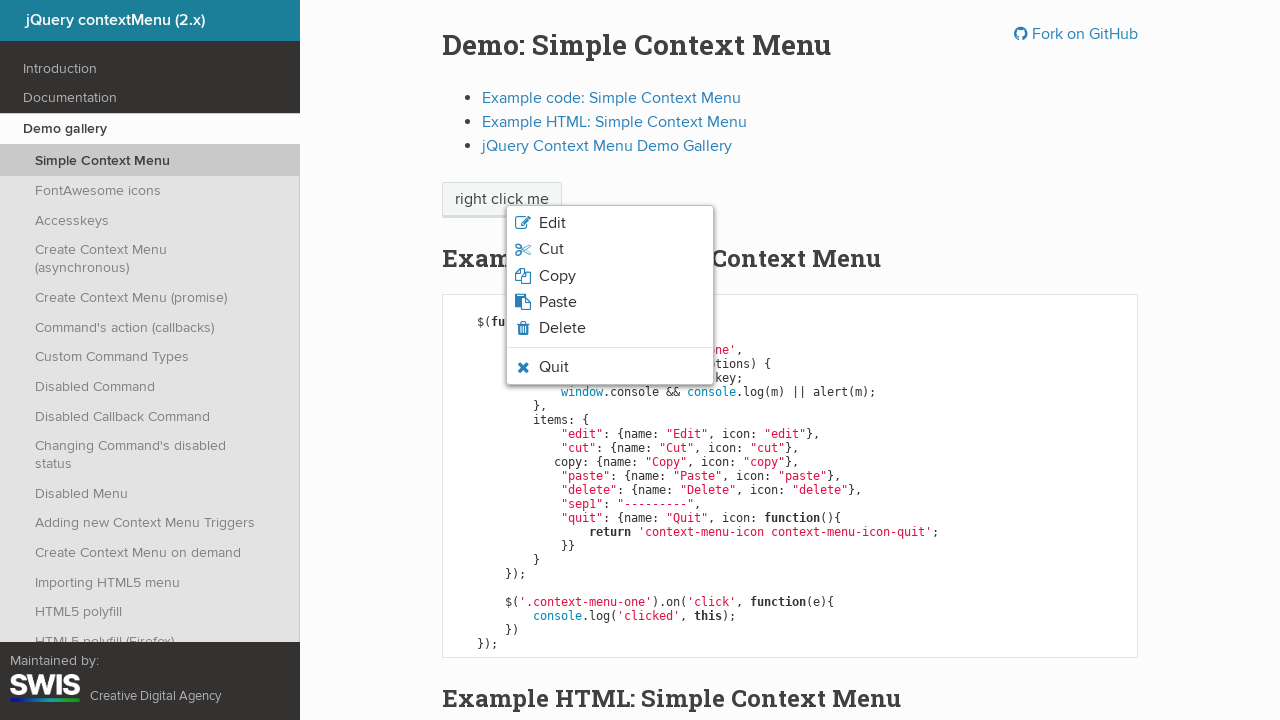

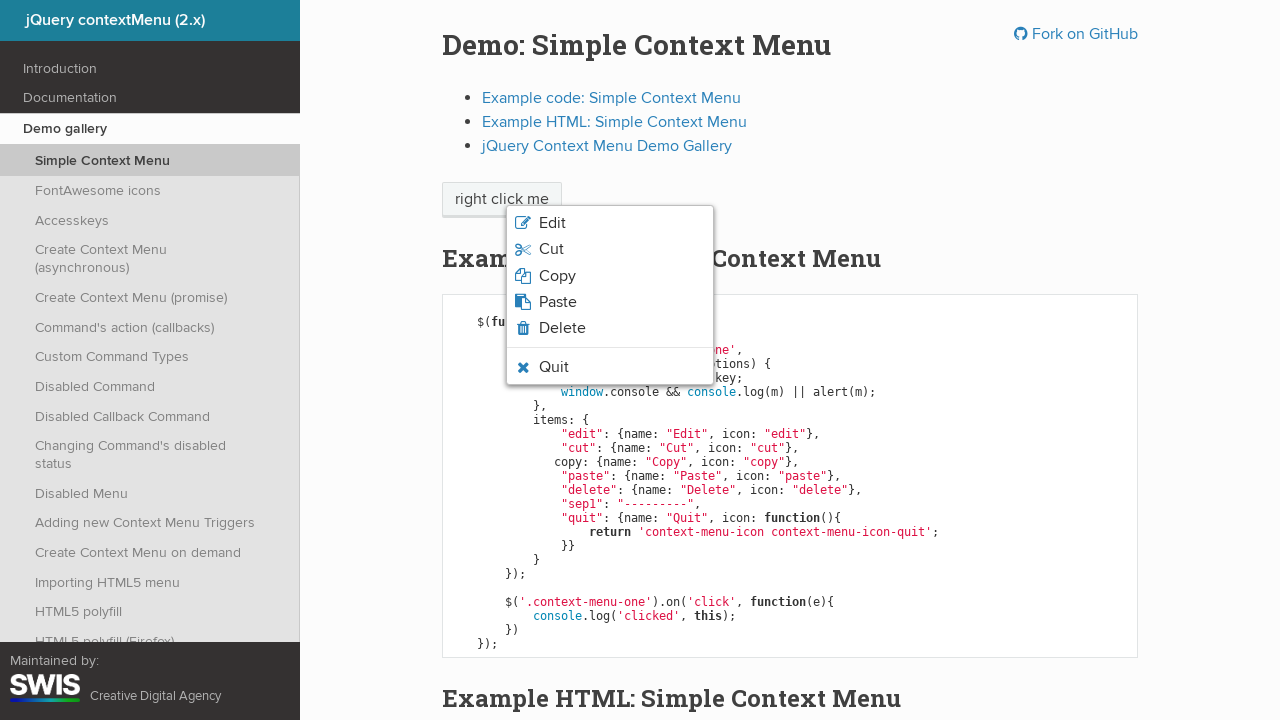